Tests adding specific grocery items (Cucumber, Mushroom, Musk Melon) to a shopping cart by iterating through product listings and clicking add buttons for matching items

Starting URL: https://rahulshettyacademy.com/seleniumPractise/#/

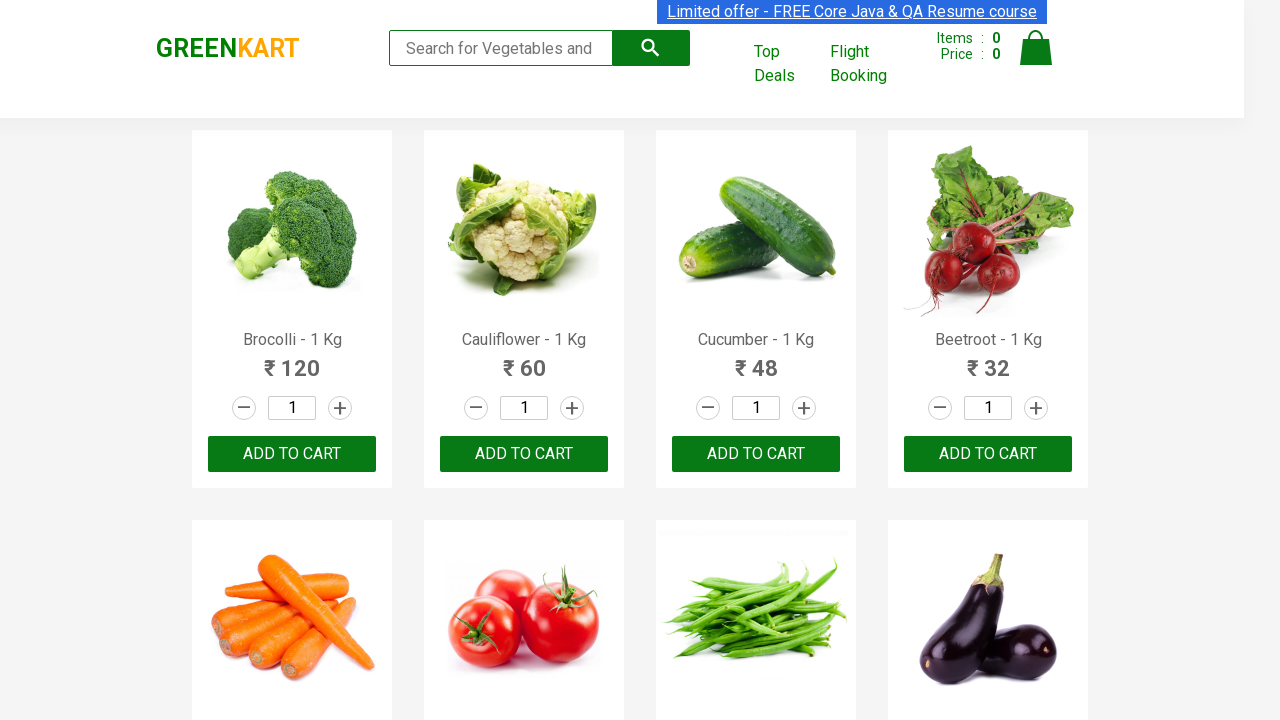

Waited for product listings to load
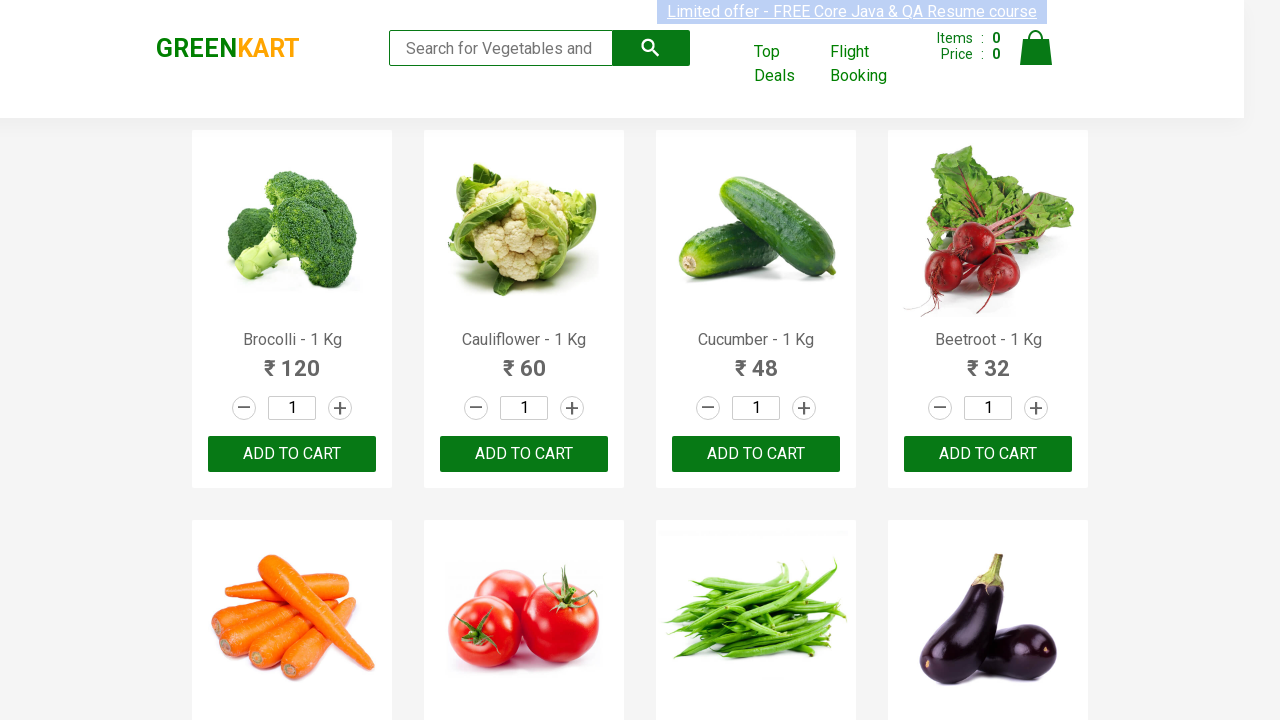

Initialized items list: Cucumber, Mushroom, Musk Melon
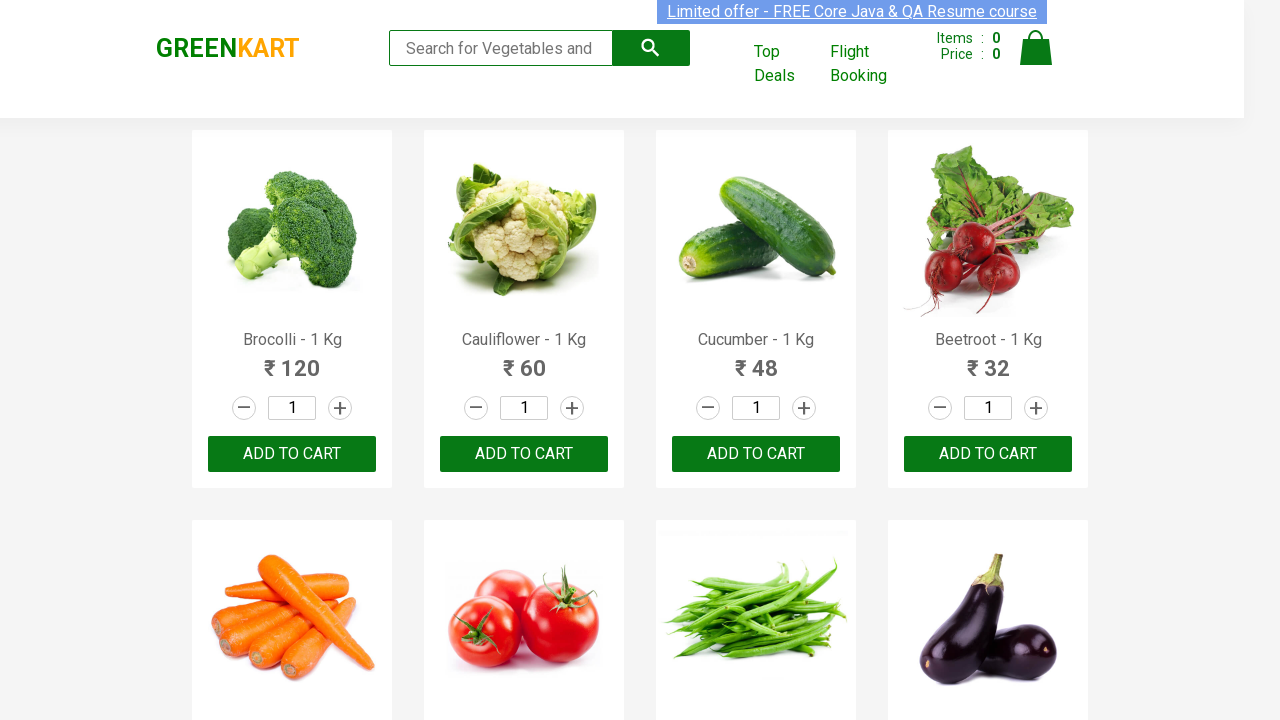

Retrieved all product name elements from the page
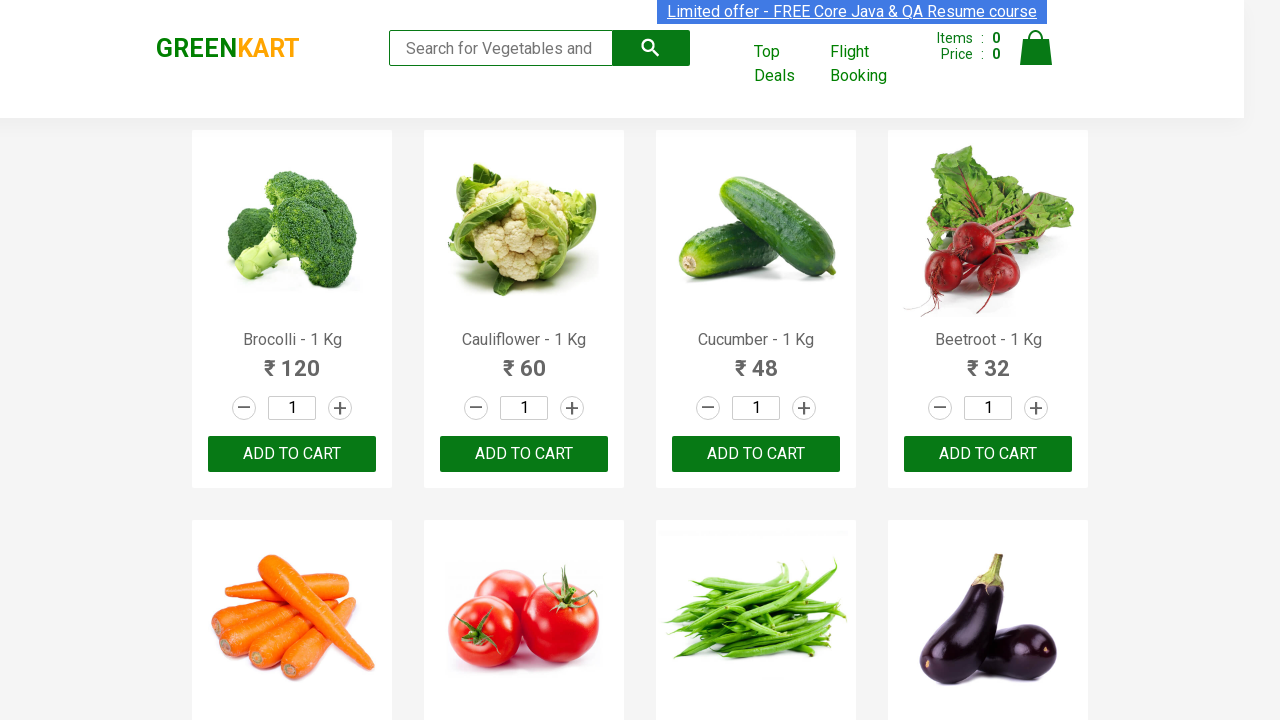

Retrieved all add-to-cart buttons from product listings
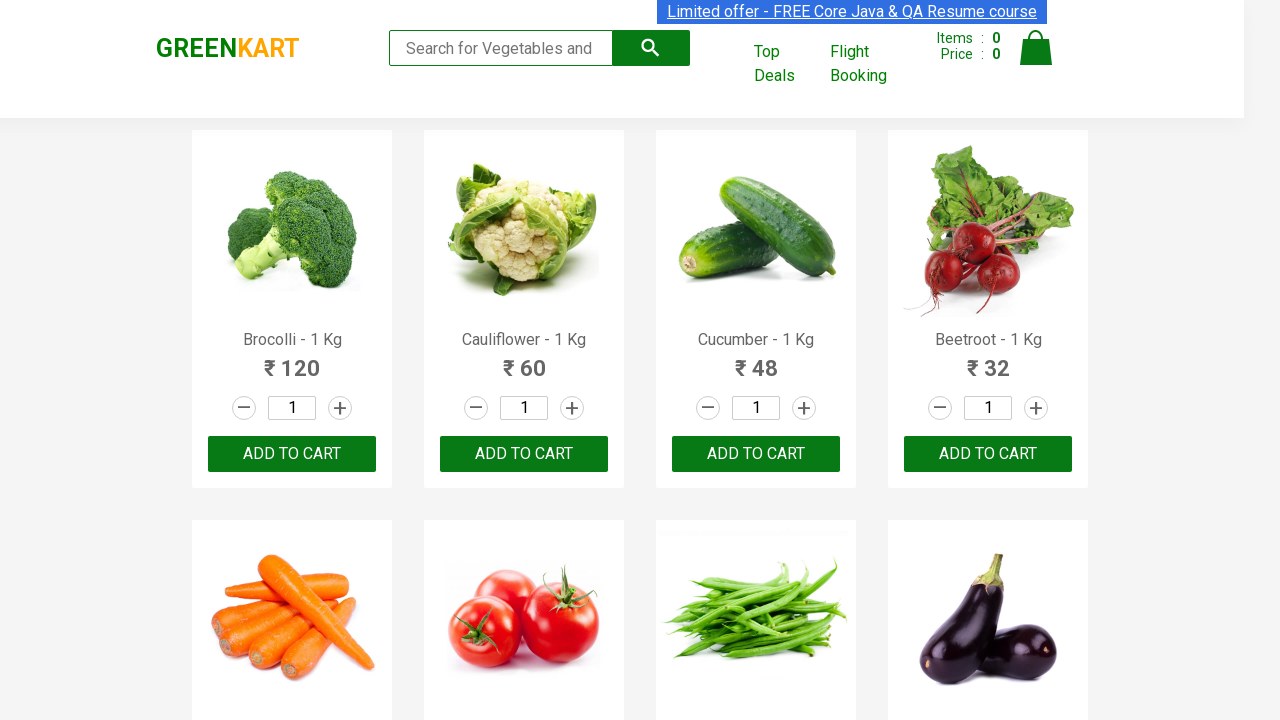

Clicked add button for Cucumber at (756, 454) on div.product-action button >> nth=2
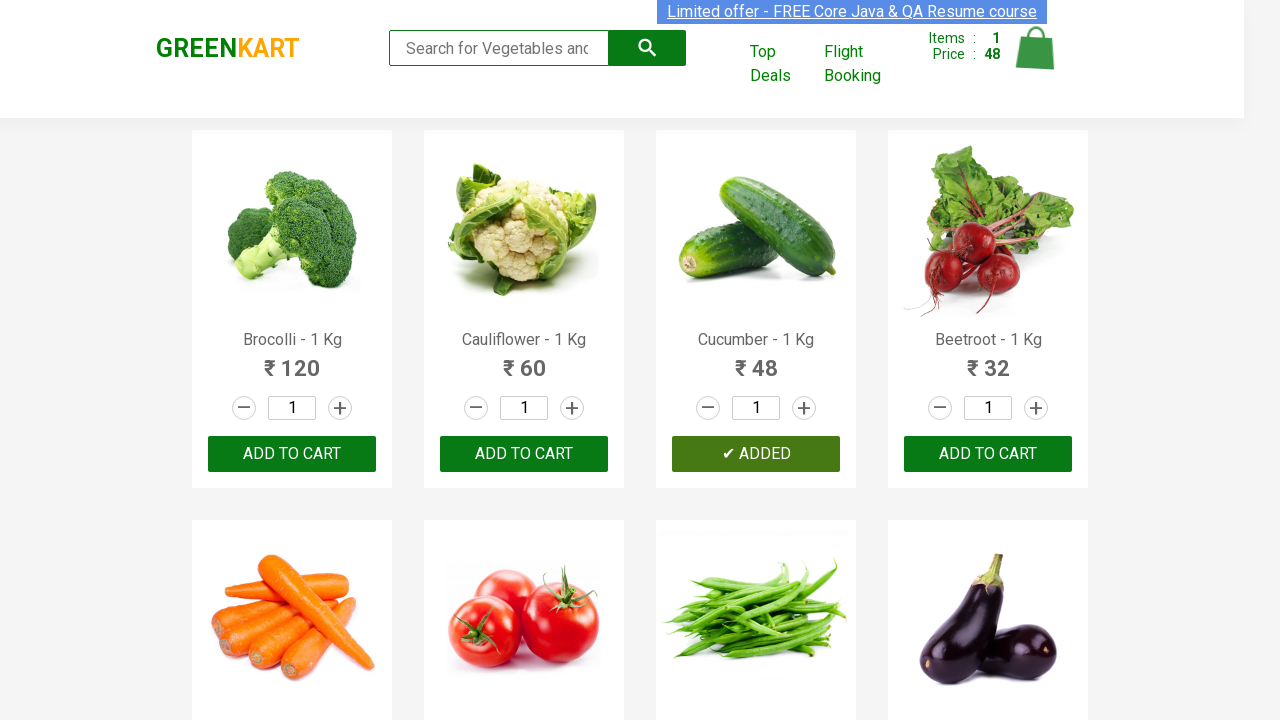

Clicked add button for Mushroom at (524, 360) on div.product-action button >> nth=9
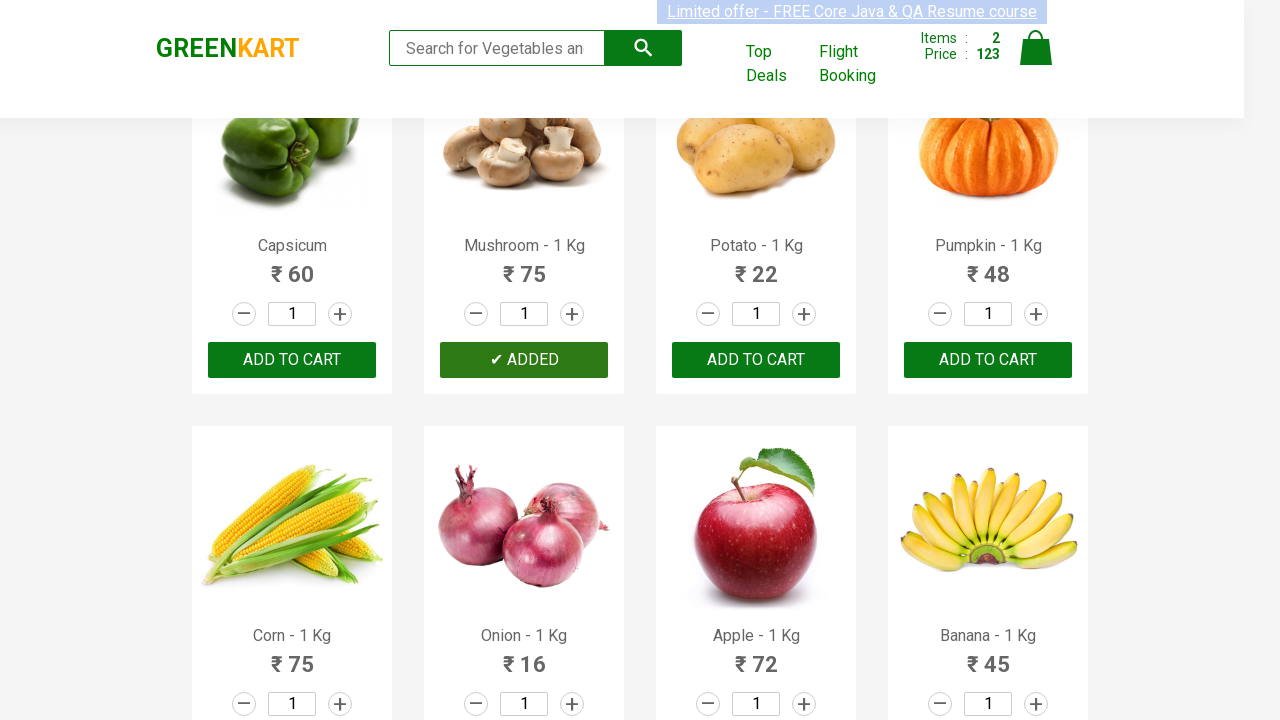

Clicked add button for Musk Melon at (756, 360) on div.product-action button >> nth=18
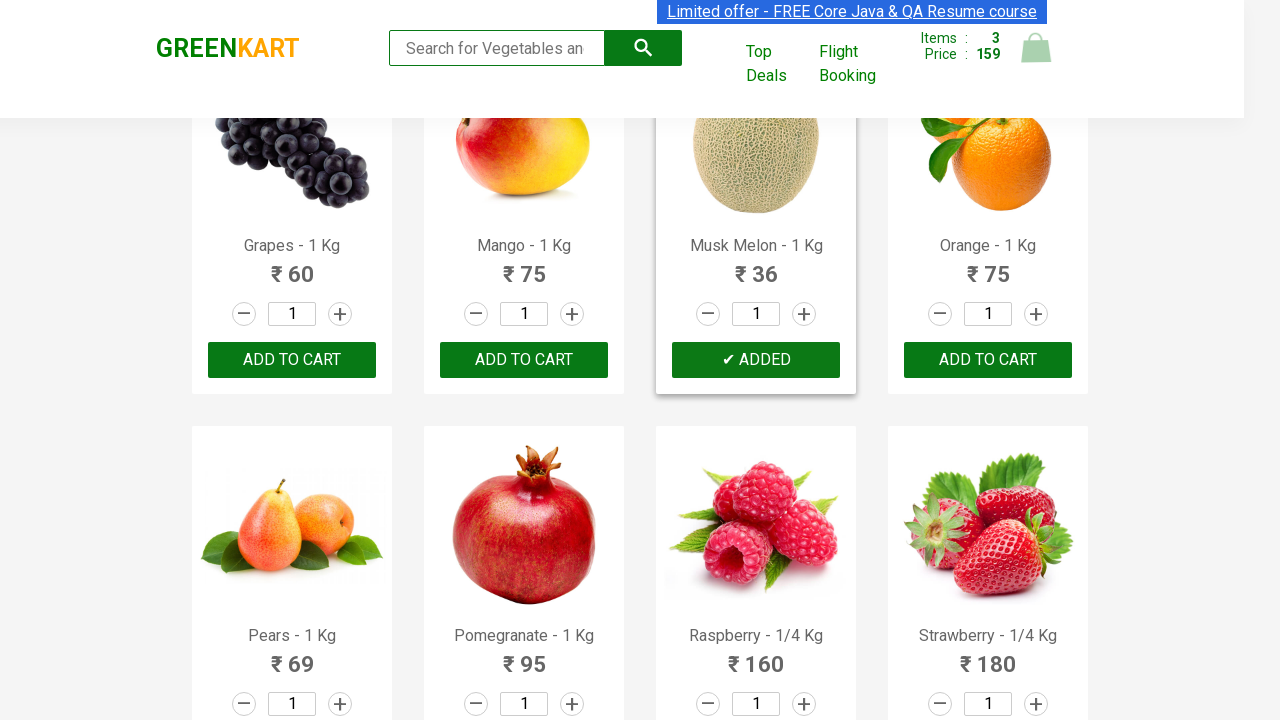

All 3 required items have been added to cart
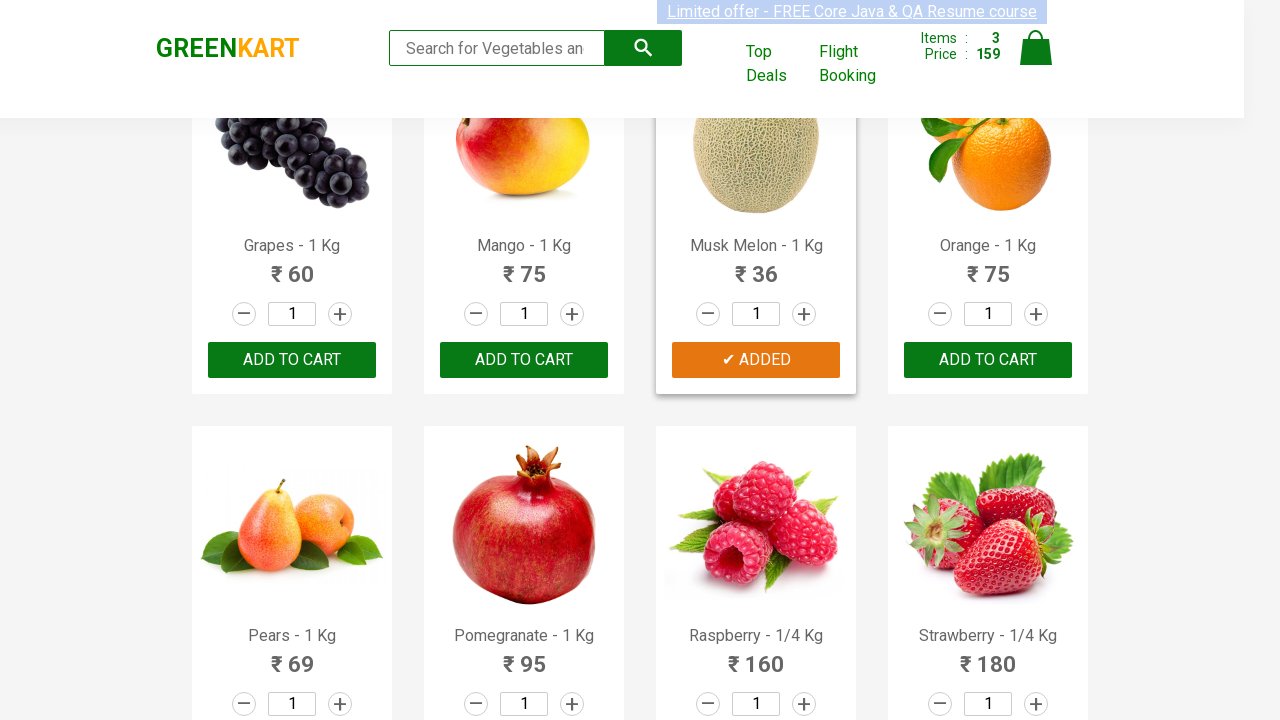

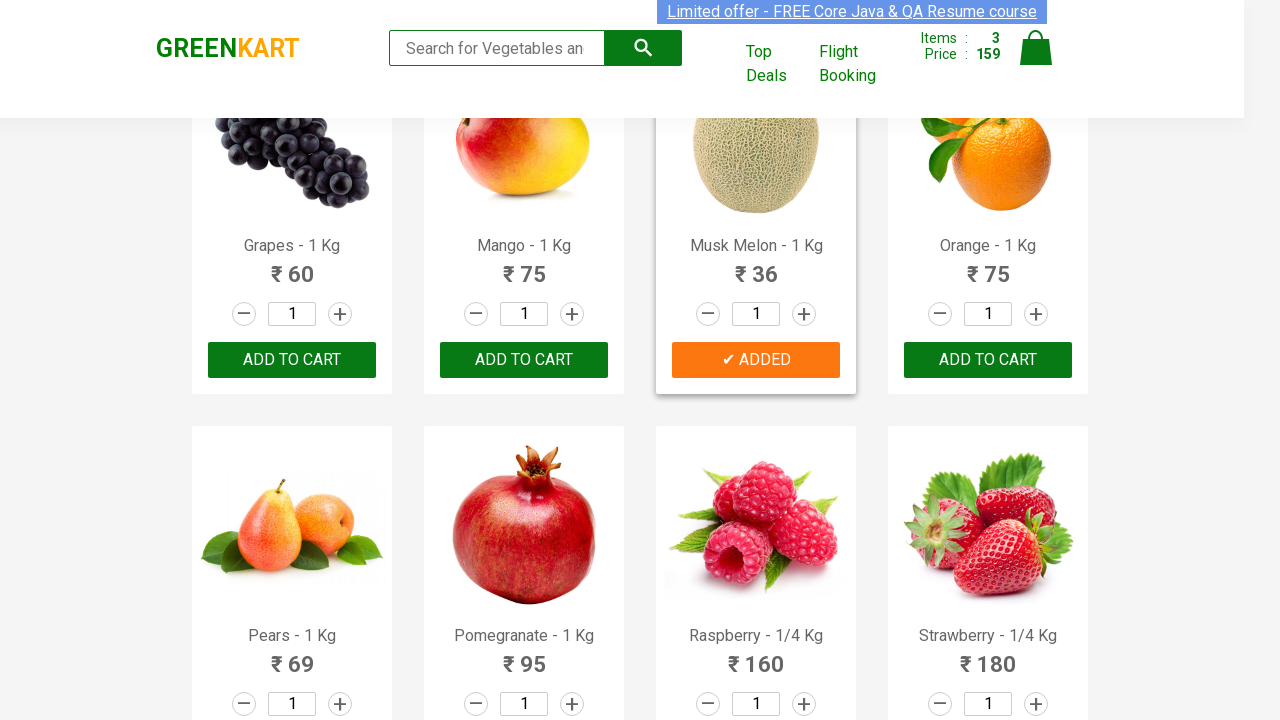